Navigates to the Guru99 Selenium tutorial page and verifies that images are present on the page.

Starting URL: https://www.guru99.com/selenium-tutorial.html

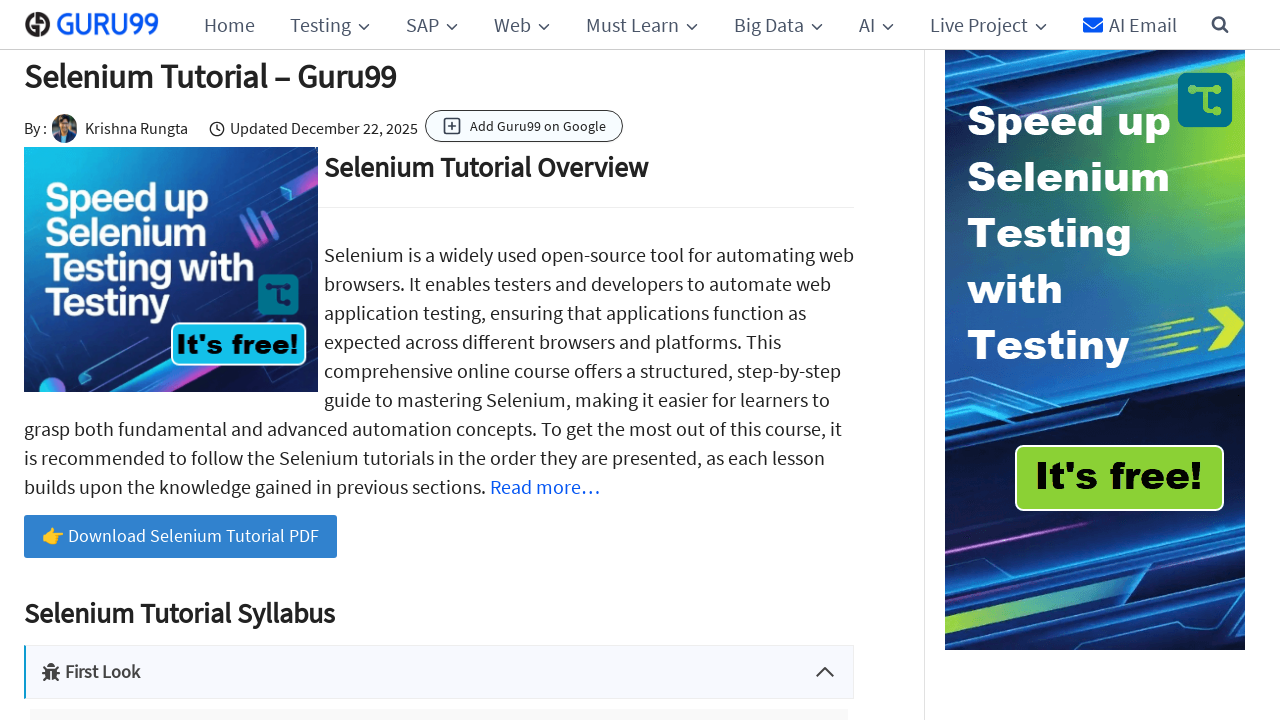

Navigated to Guru99 Selenium tutorial page
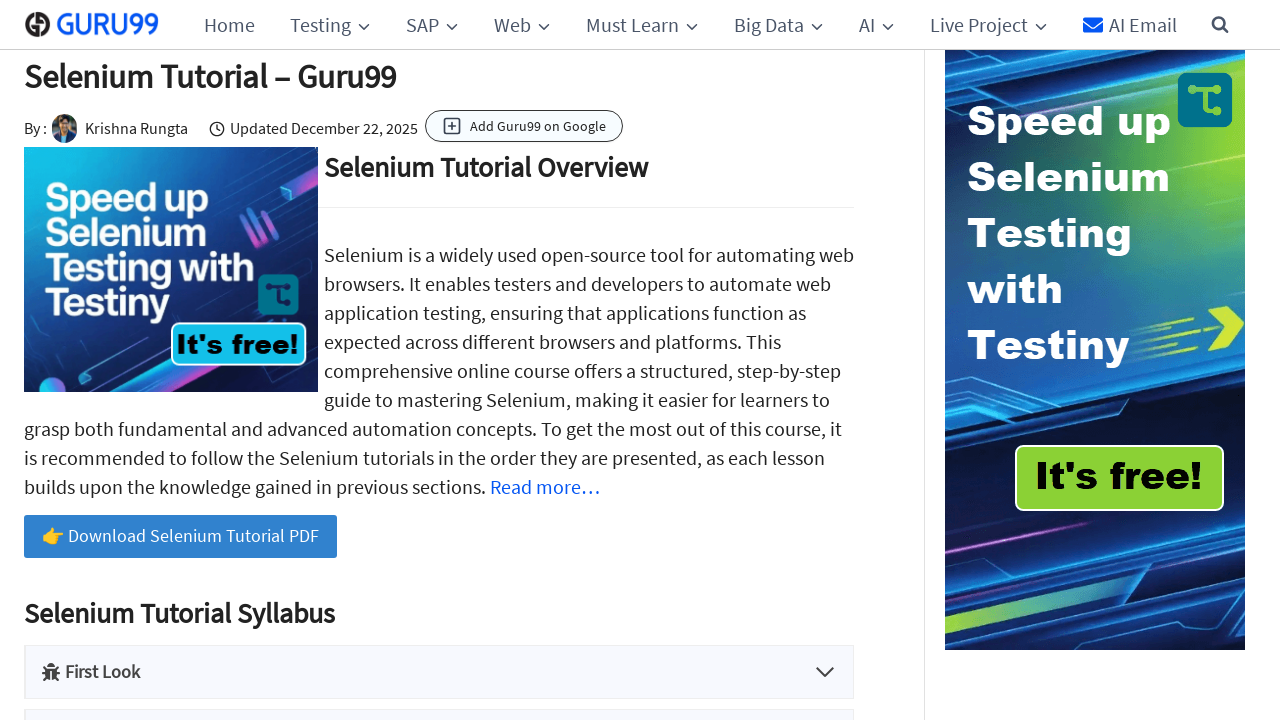

Waited for images to load on the page
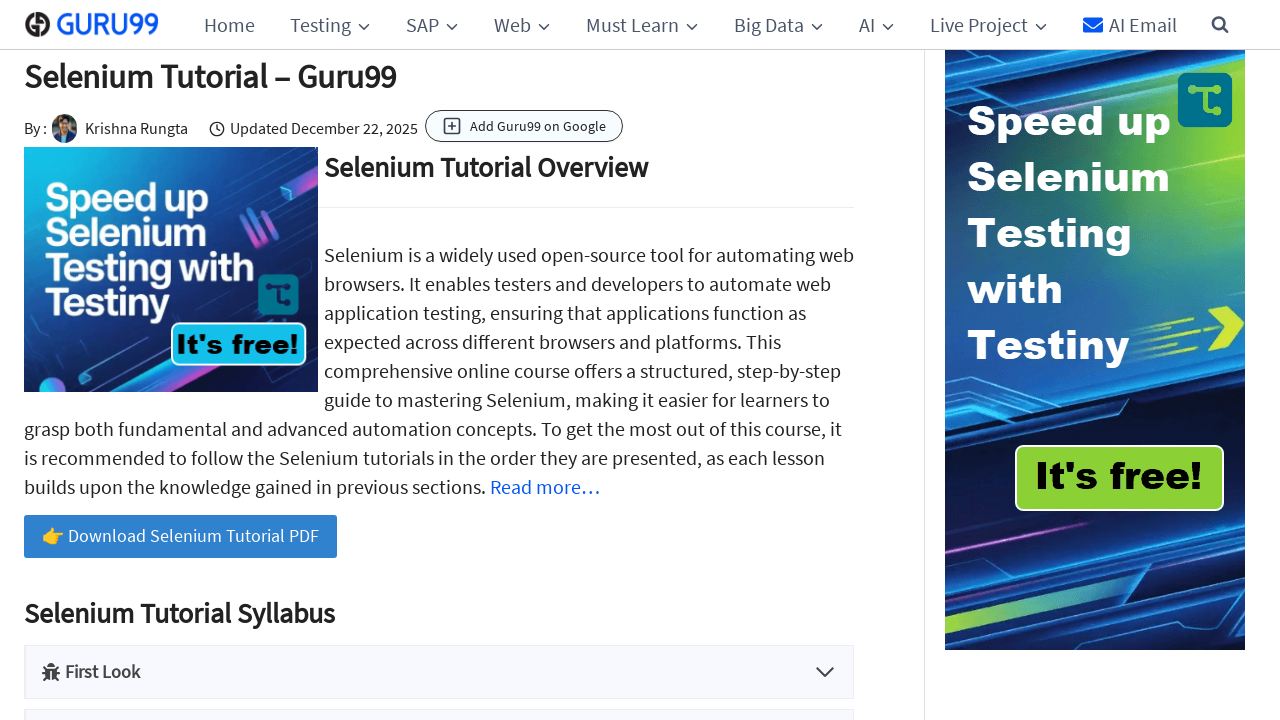

Located all img elements on the page
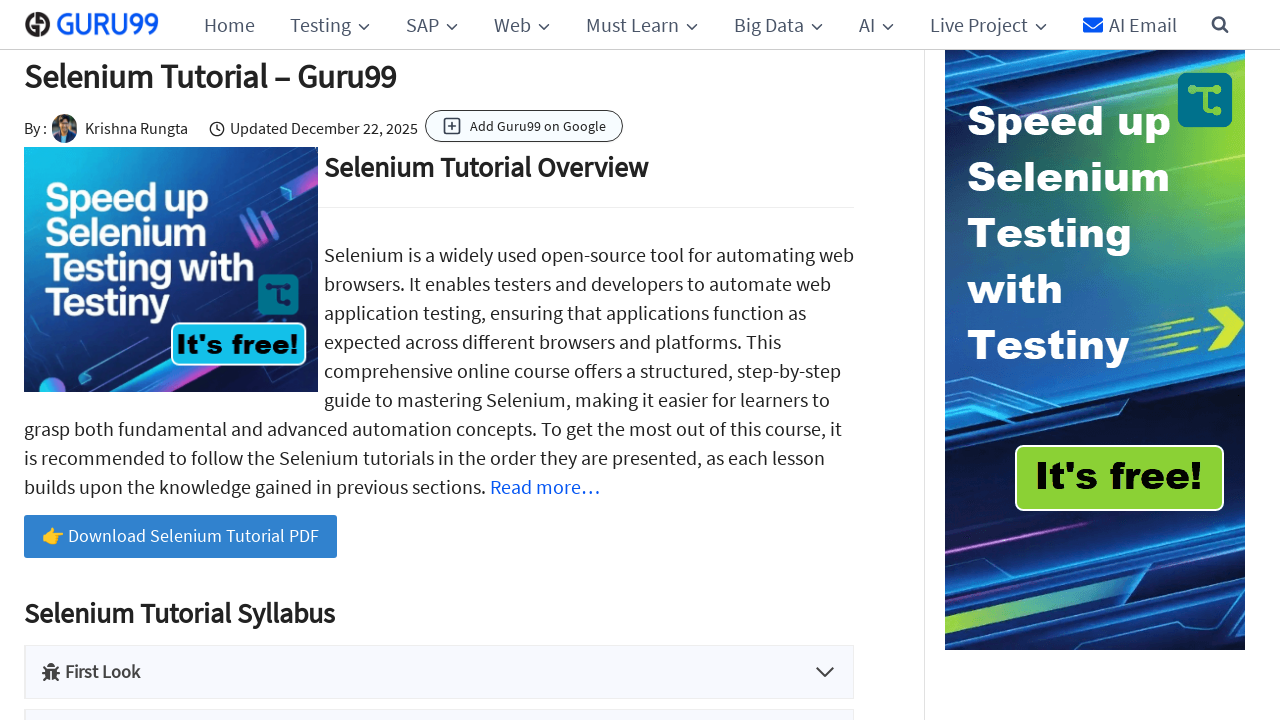

Verified that images are present on the page
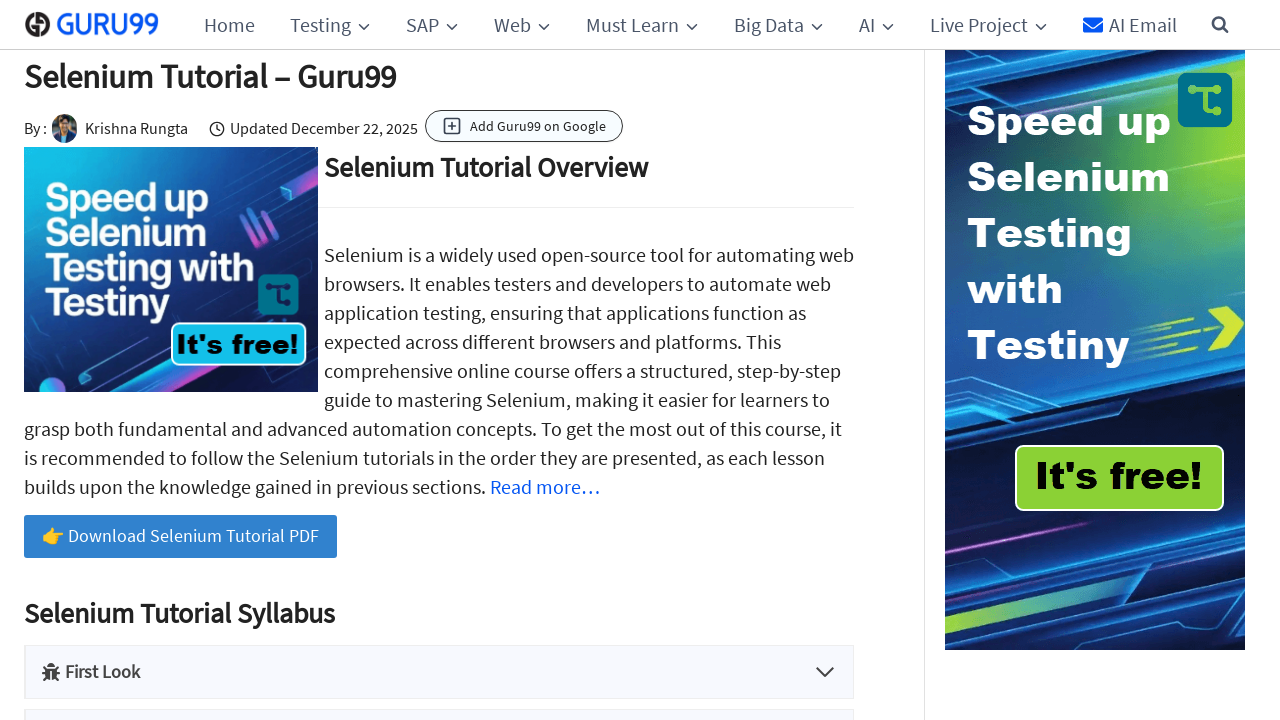

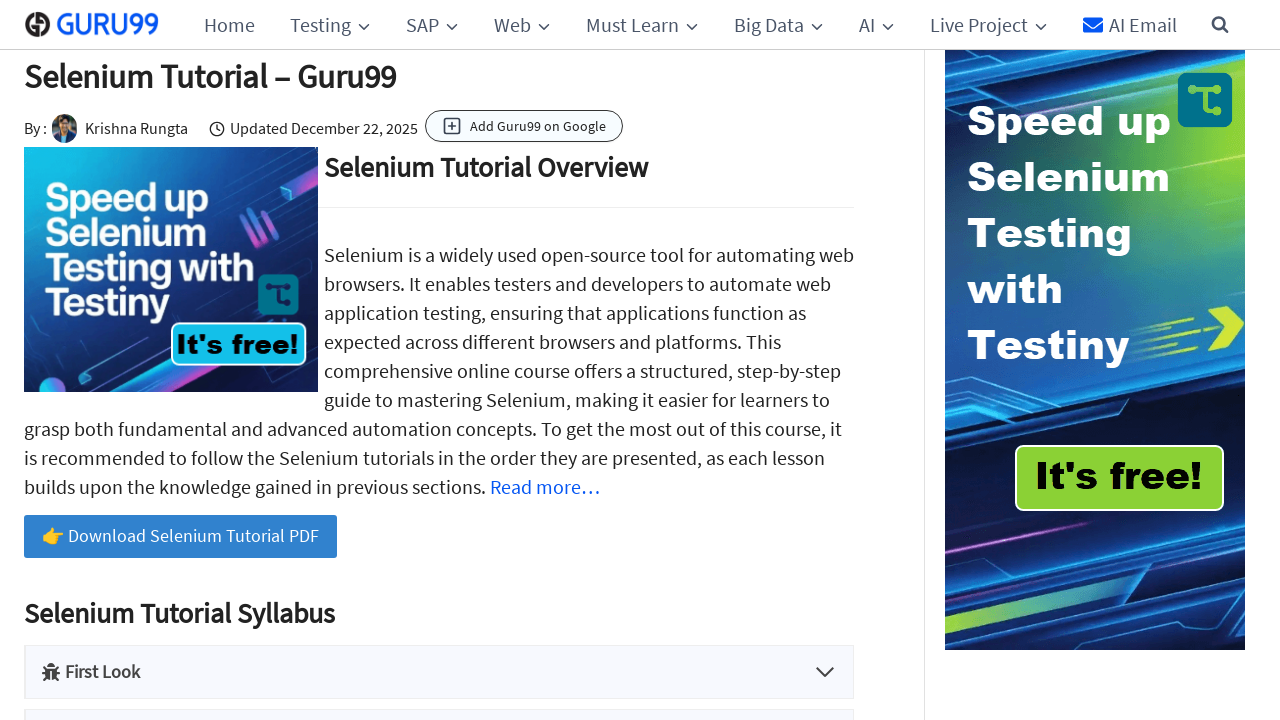